Tests horizontal scrolling on a dashboard page by scrolling right 5000 pixels using JavaScript execution

Starting URL: https://dashboards.handmadeinteractive.com/jasonlove/

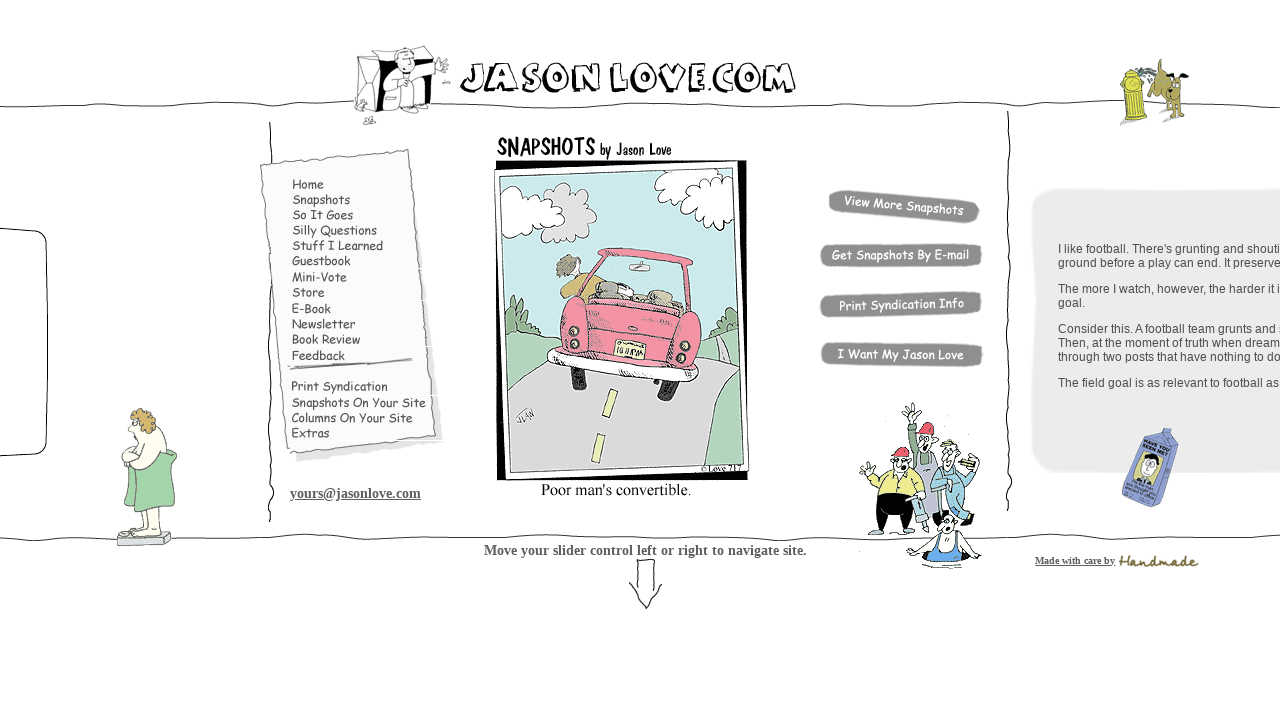

Waited for page to reach networkidle state
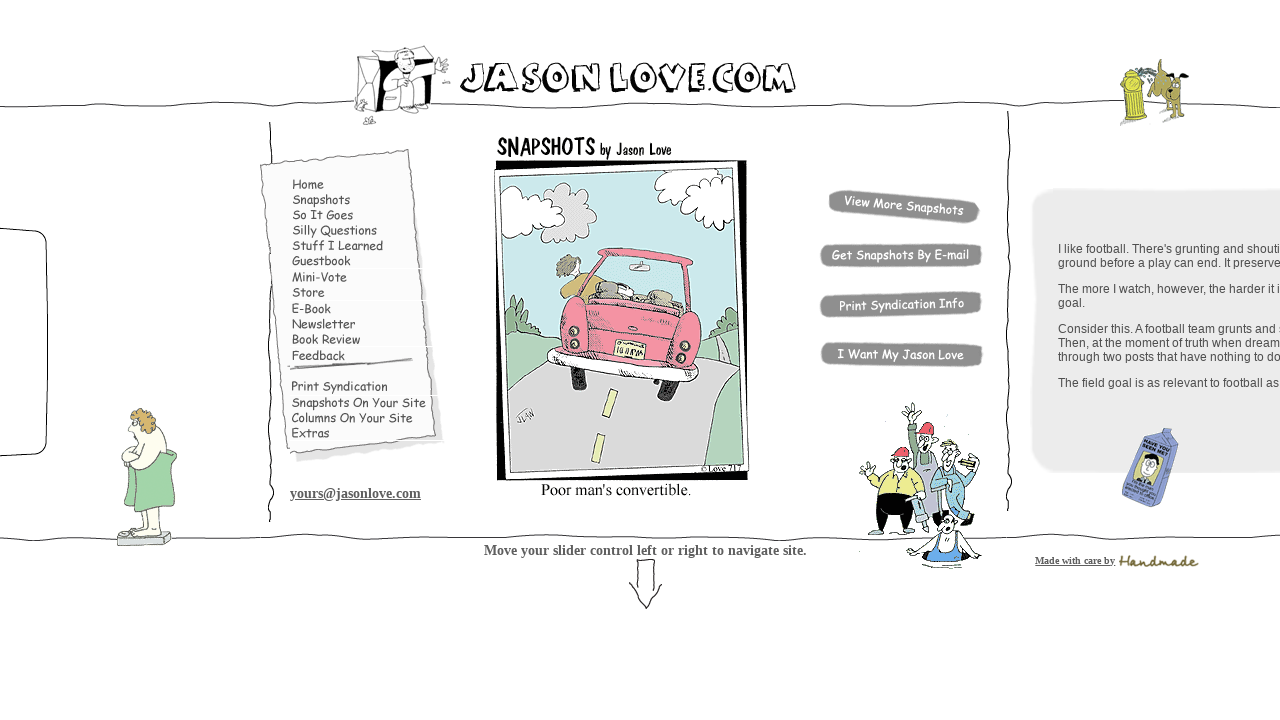

Scrolled dashboard 5000 pixels to the right
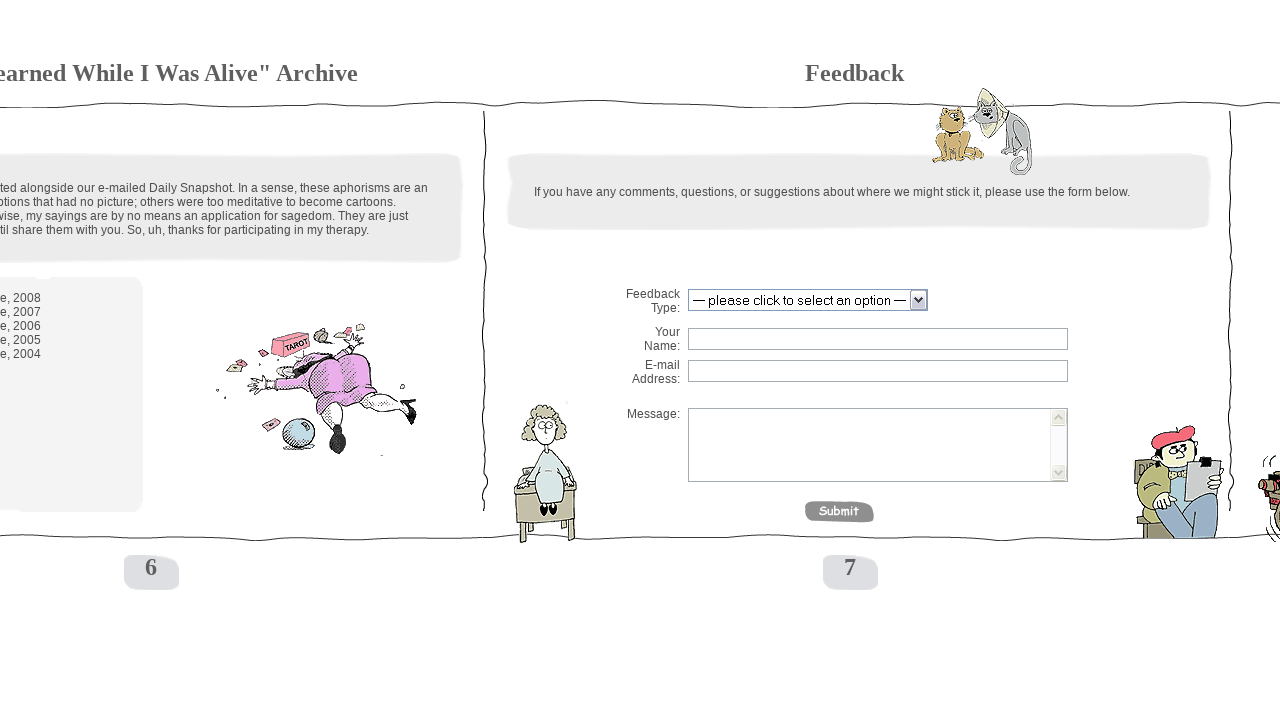

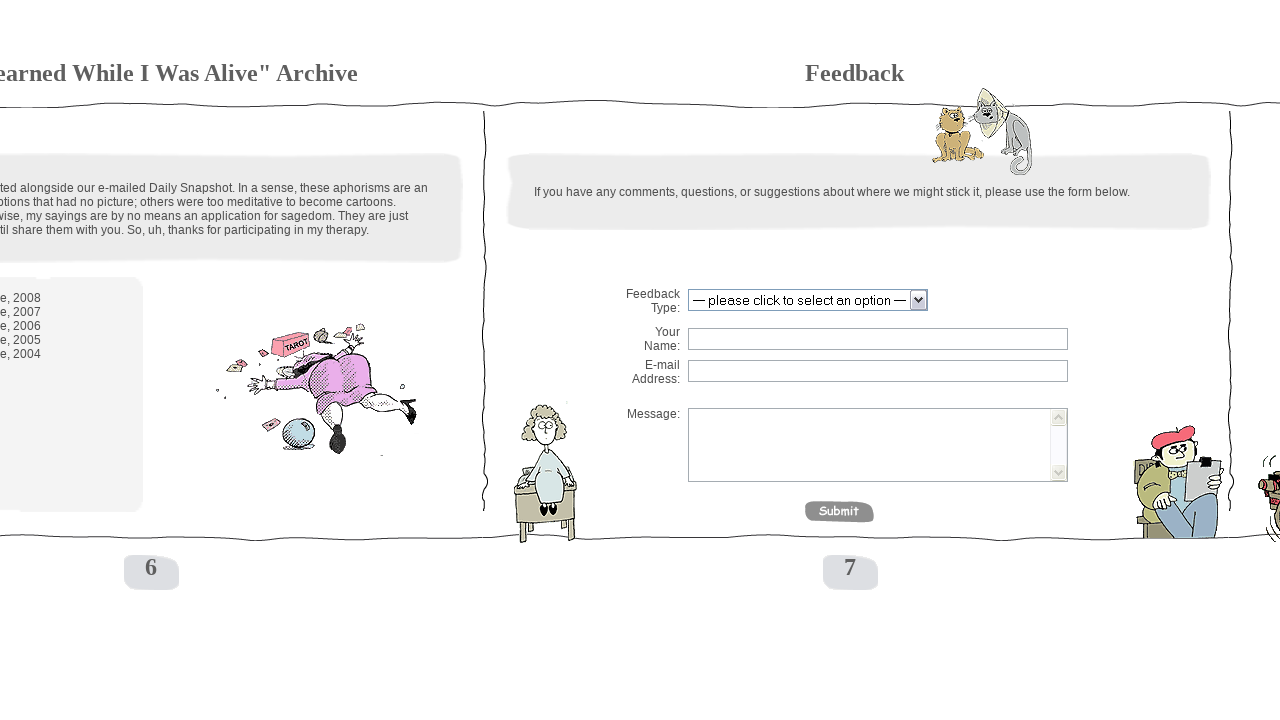